Tests that clicking Clear completed button removes completed items from the list

Starting URL: https://demo.playwright.dev/todomvc

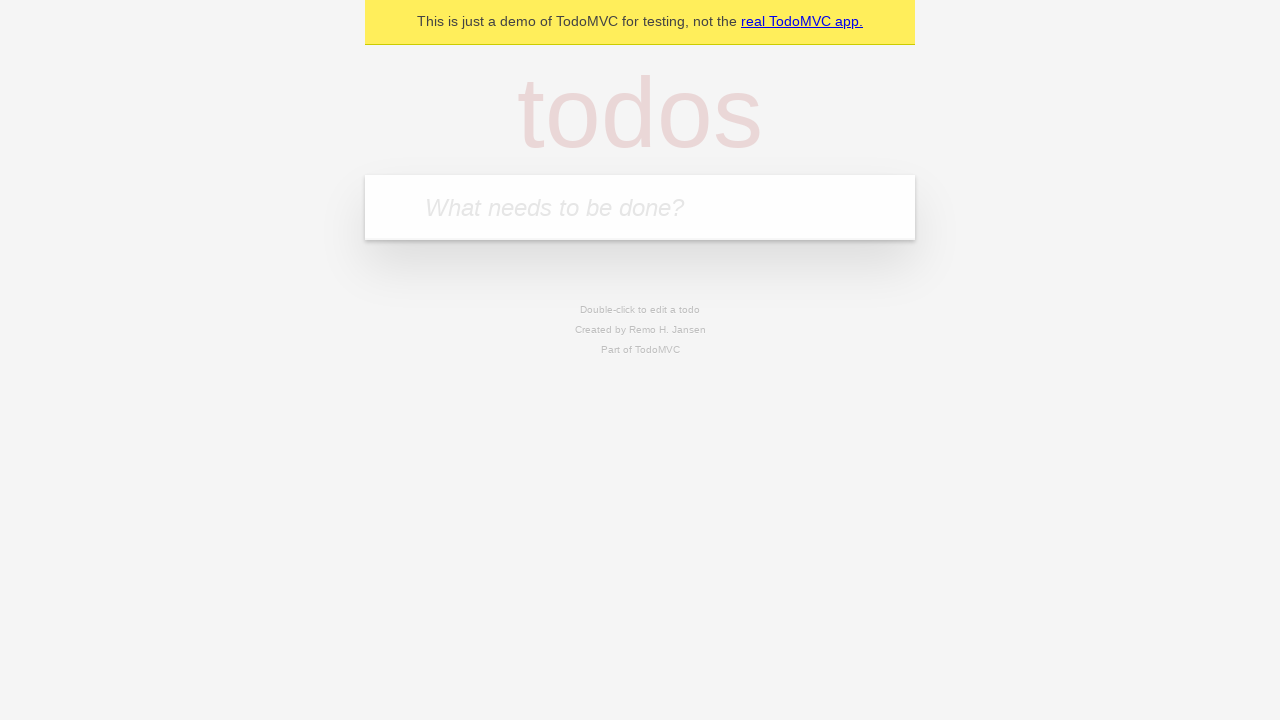

Filled todo input with 'buy some cheese' on internal:attr=[placeholder="What needs to be done?"i]
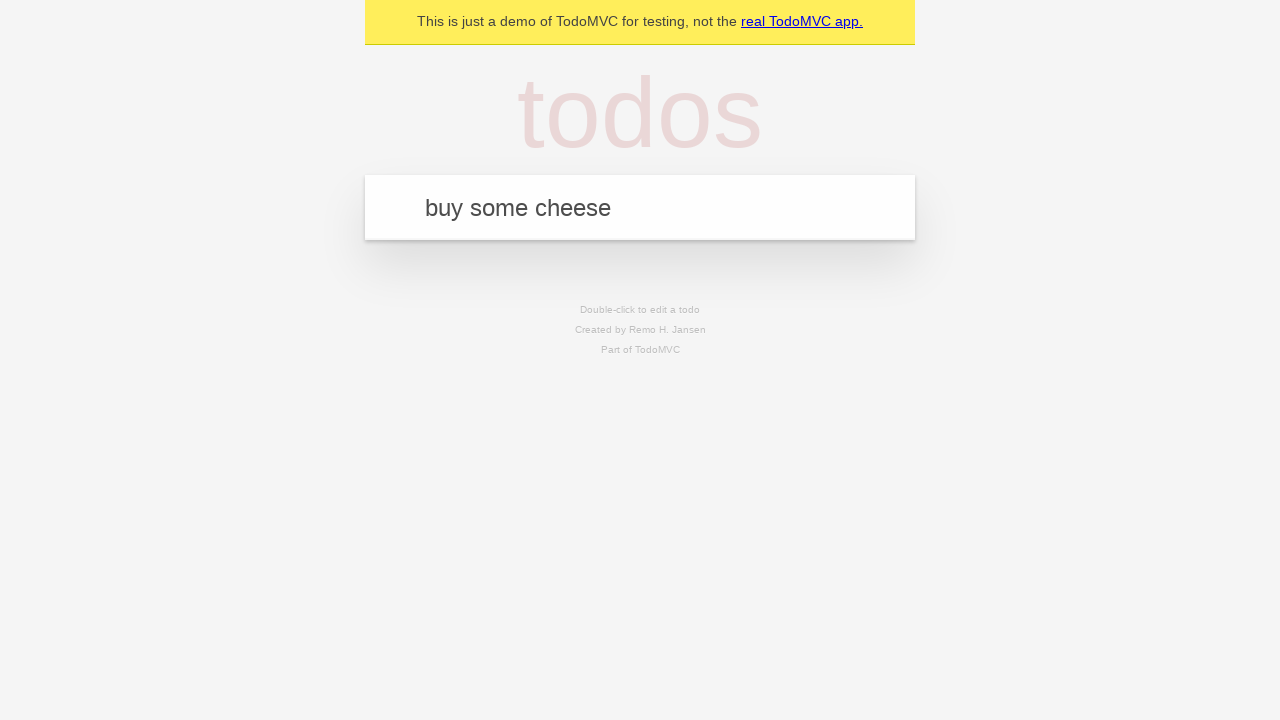

Pressed Enter to create first todo item on internal:attr=[placeholder="What needs to be done?"i]
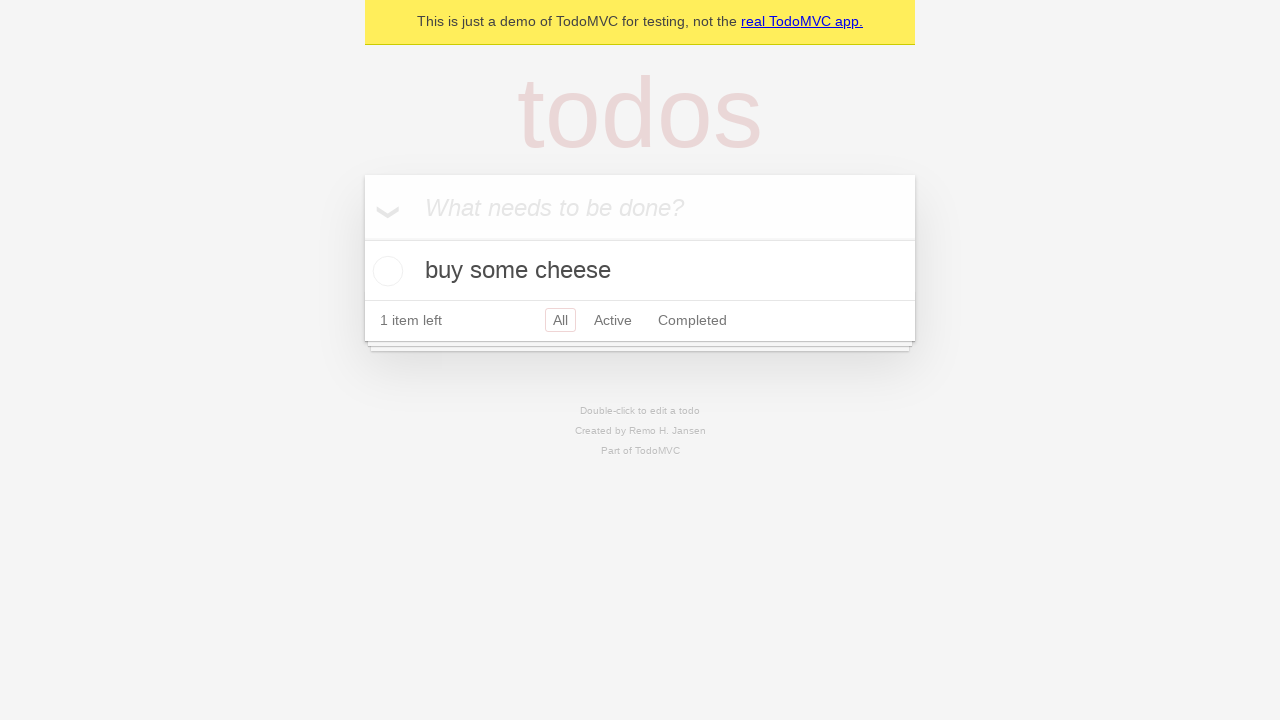

Filled todo input with 'feed the cat' on internal:attr=[placeholder="What needs to be done?"i]
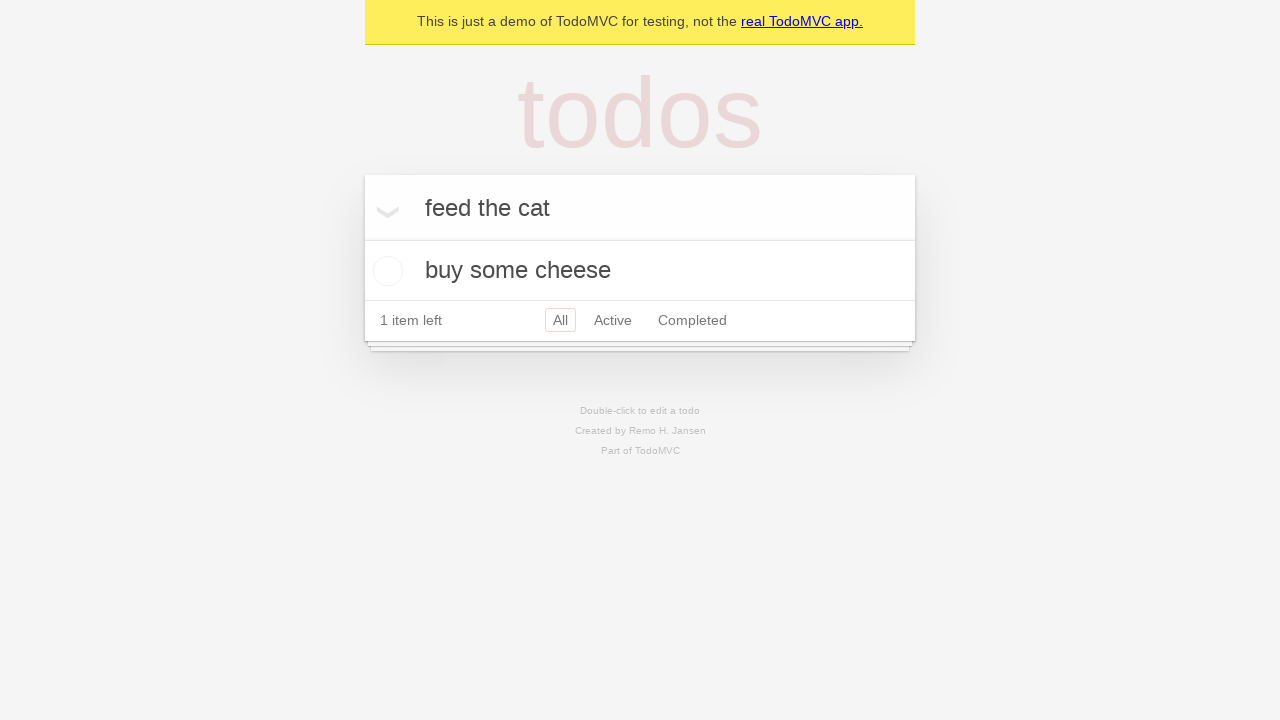

Pressed Enter to create second todo item on internal:attr=[placeholder="What needs to be done?"i]
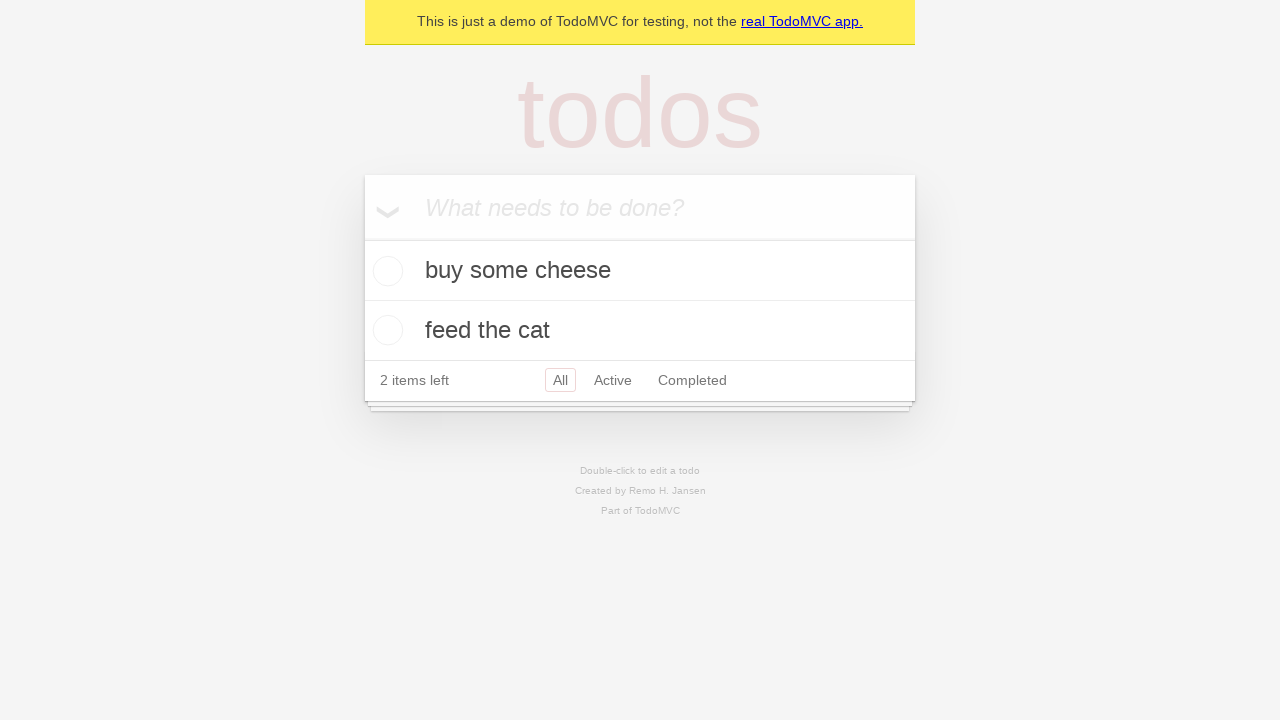

Filled todo input with 'book a doctors appointment' on internal:attr=[placeholder="What needs to be done?"i]
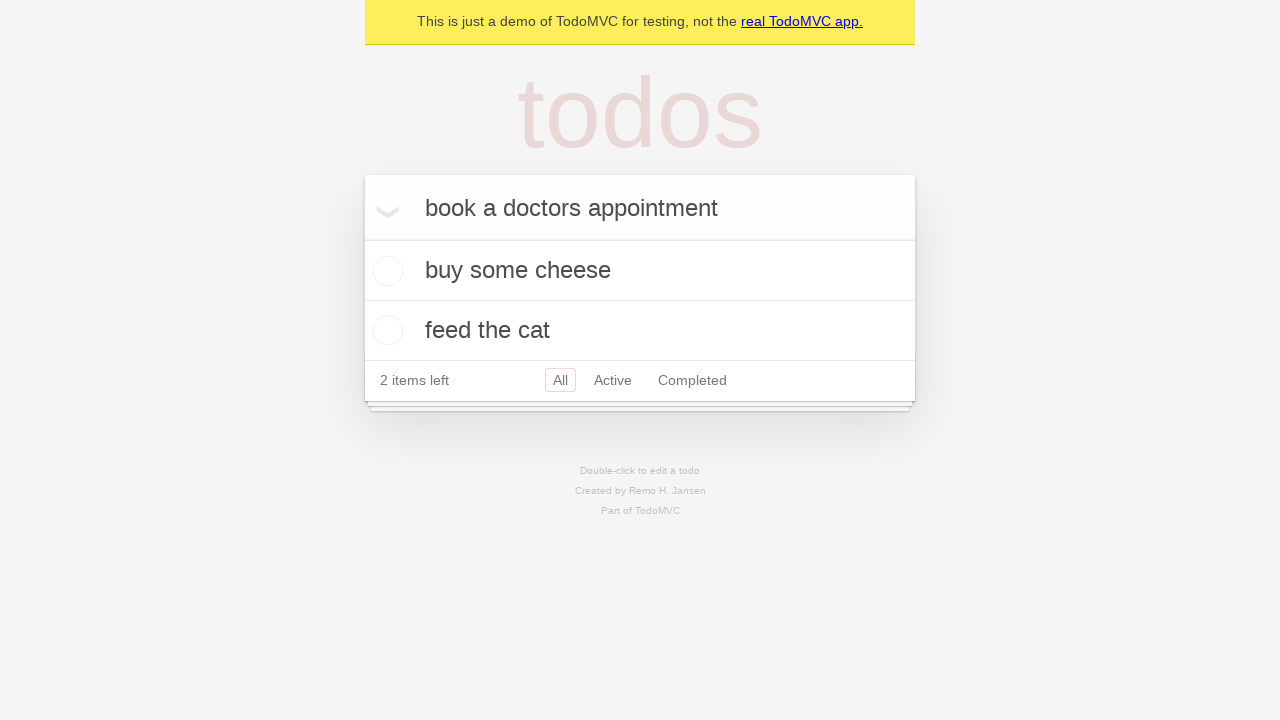

Pressed Enter to create third todo item on internal:attr=[placeholder="What needs to be done?"i]
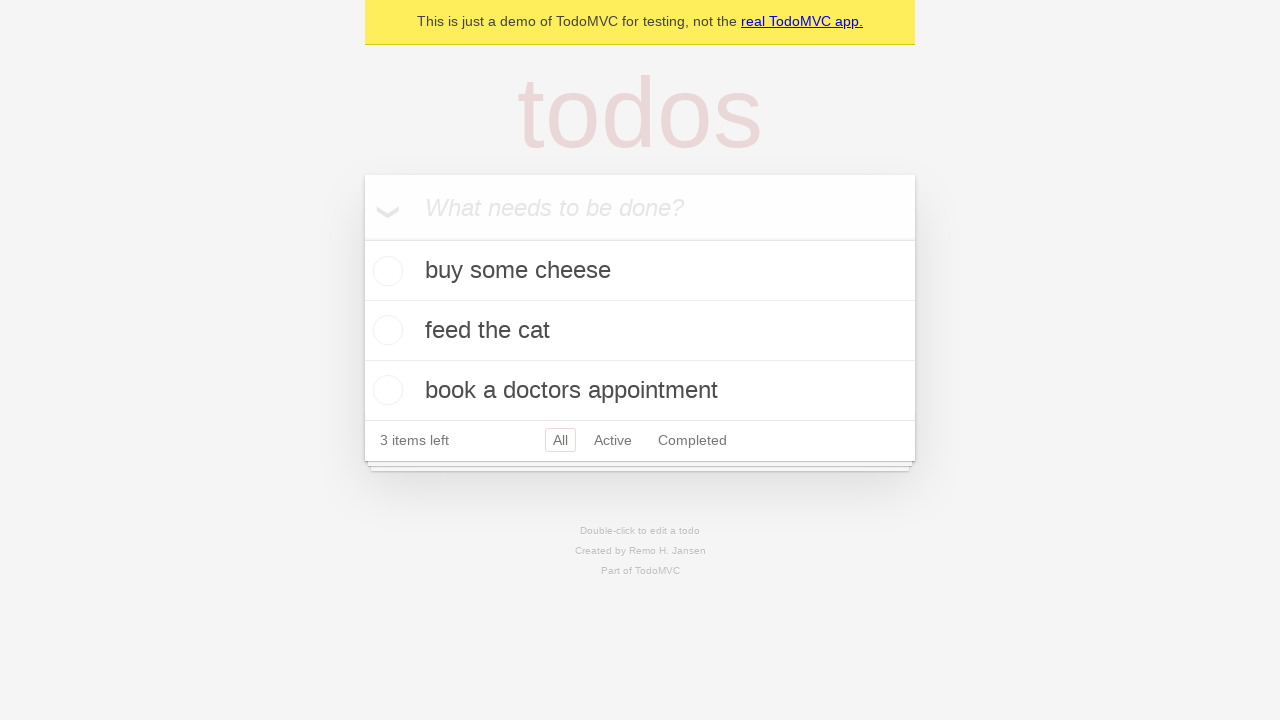

Checked checkbox for second todo item to mark as completed at (385, 330) on internal:testid=[data-testid="todo-item"s] >> nth=1 >> internal:role=checkbox
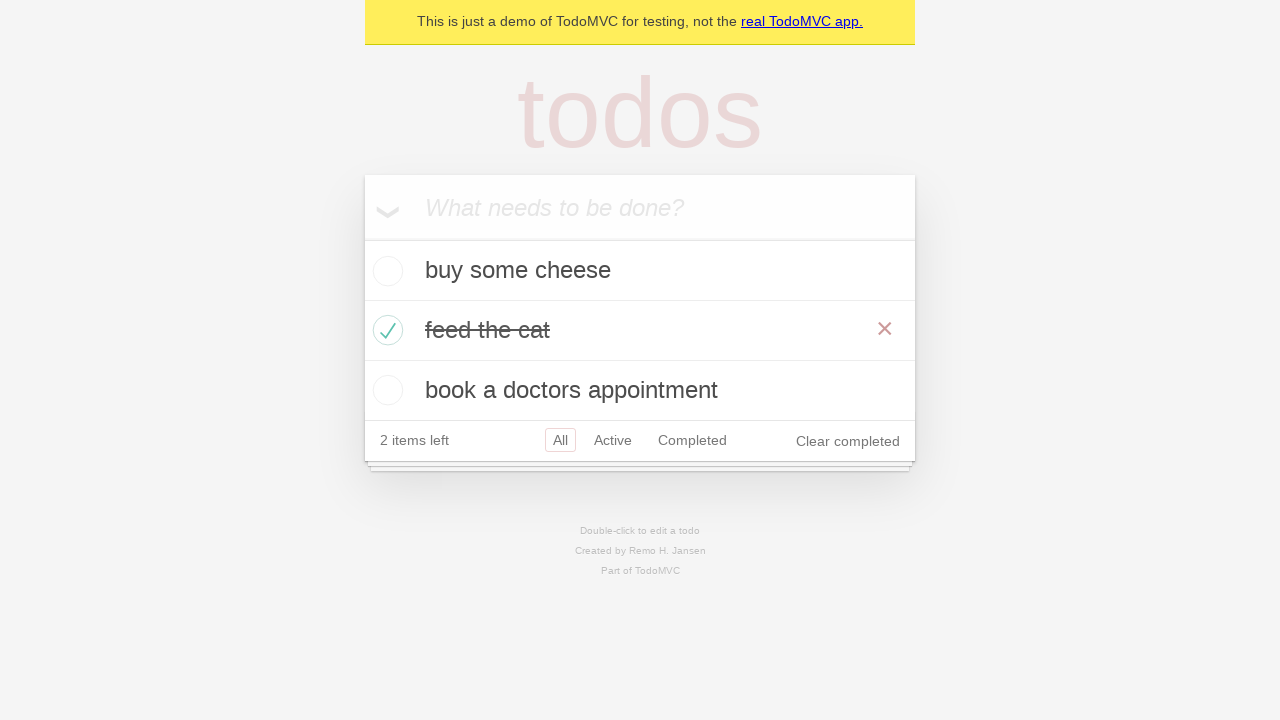

Clicked 'Clear completed' button to remove completed items at (848, 441) on internal:role=button[name="Clear completed"i]
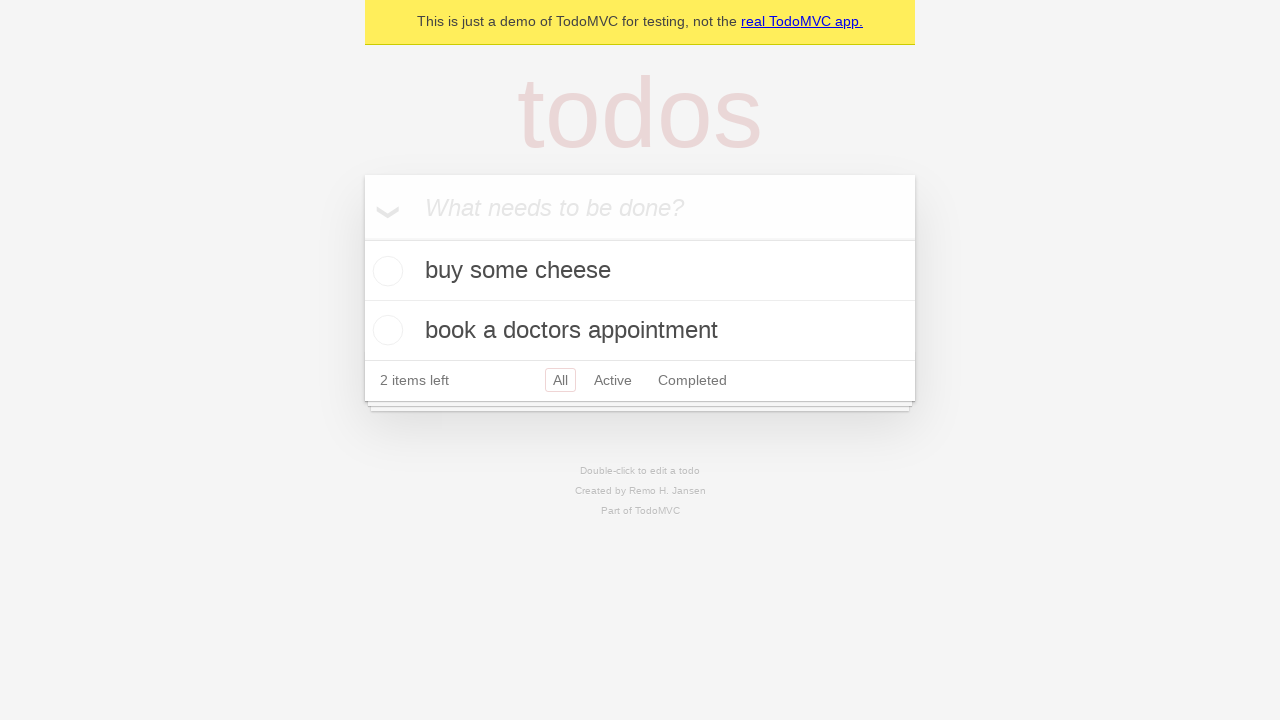

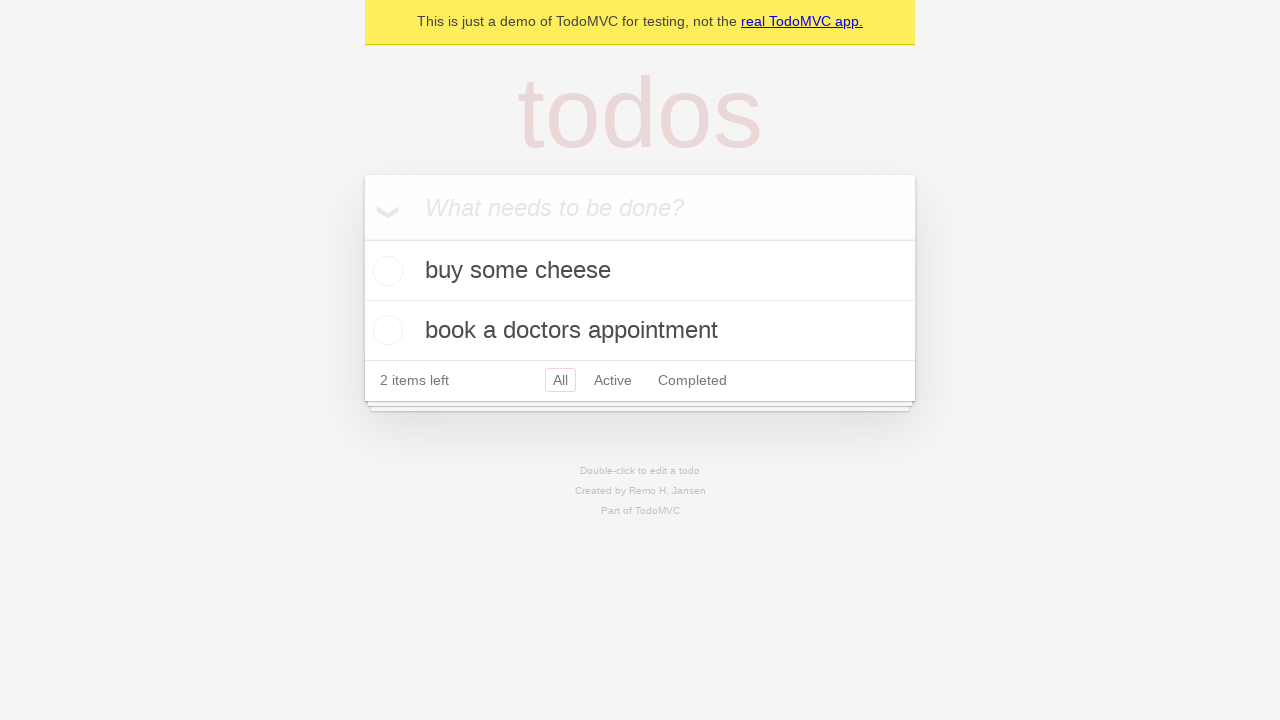